Tests window handling by opening a new window, switching to it, filling a form field, then closing windows

Starting URL: https://www.hyrtutorials.com/p/window-handles-practice.html

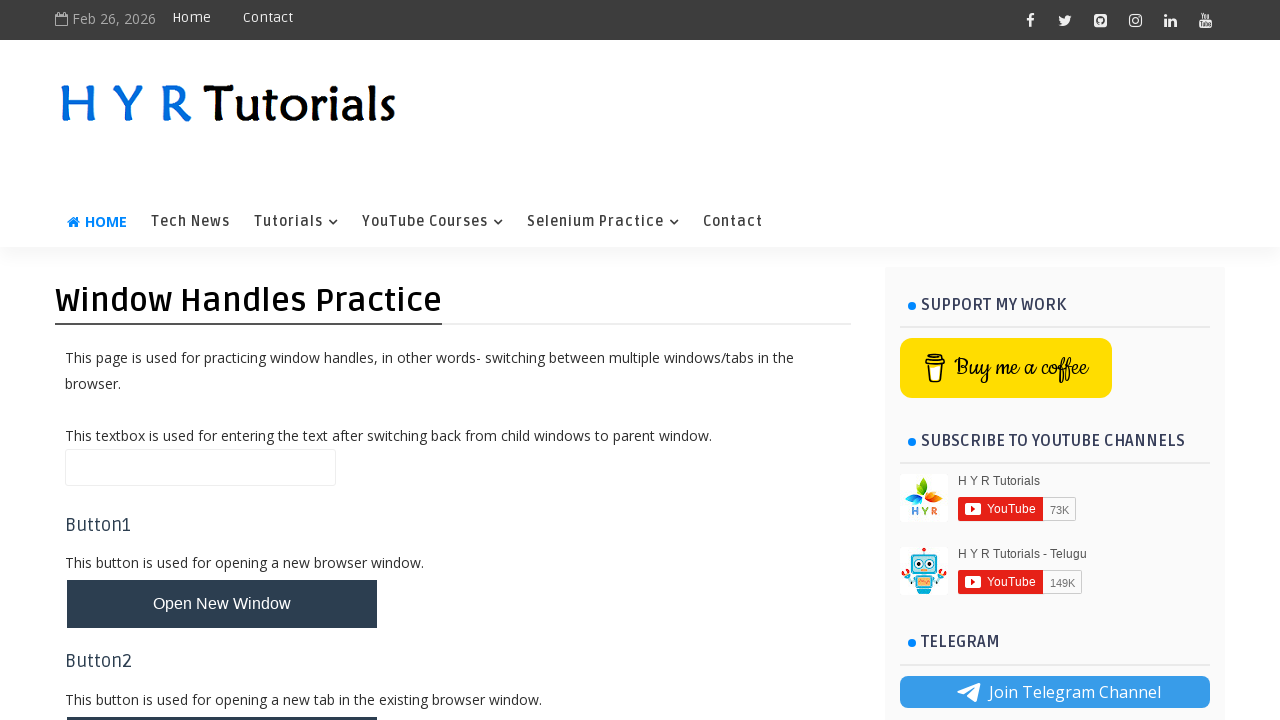

Clicked button to open new window at (222, 604) on #newWindowBtn
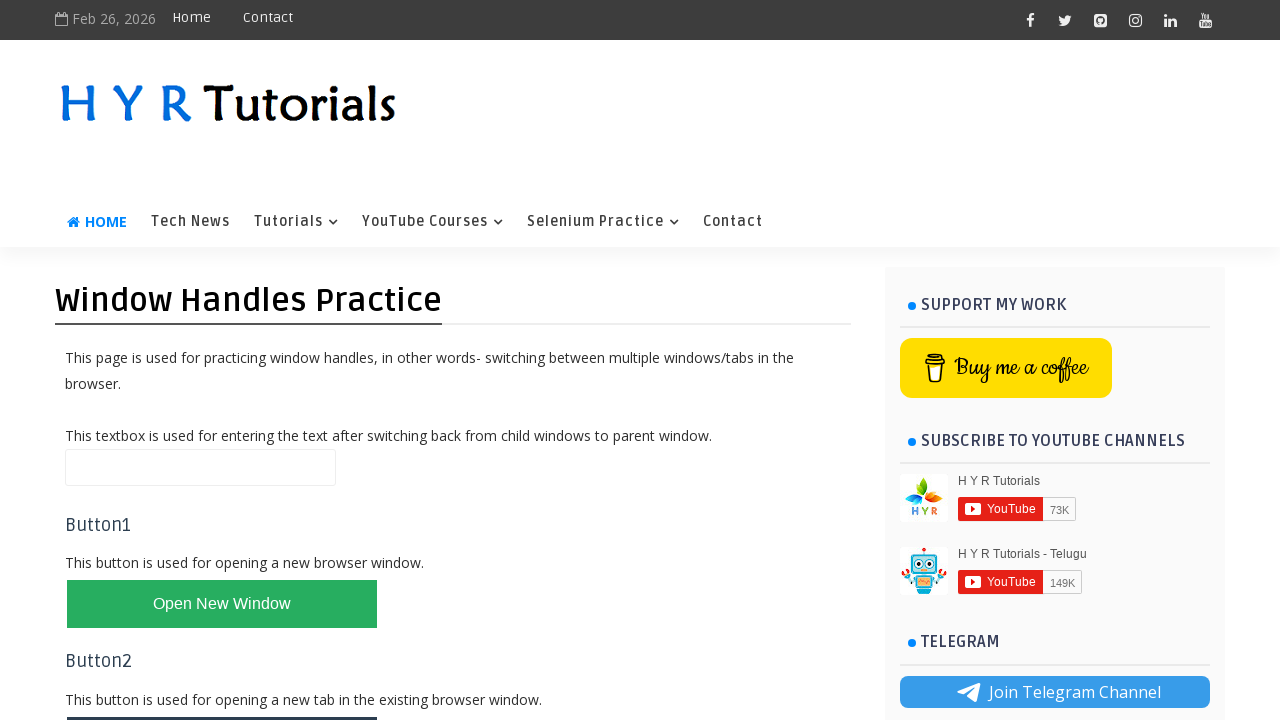

New window opened and captured at (222, 604) on #newWindowBtn
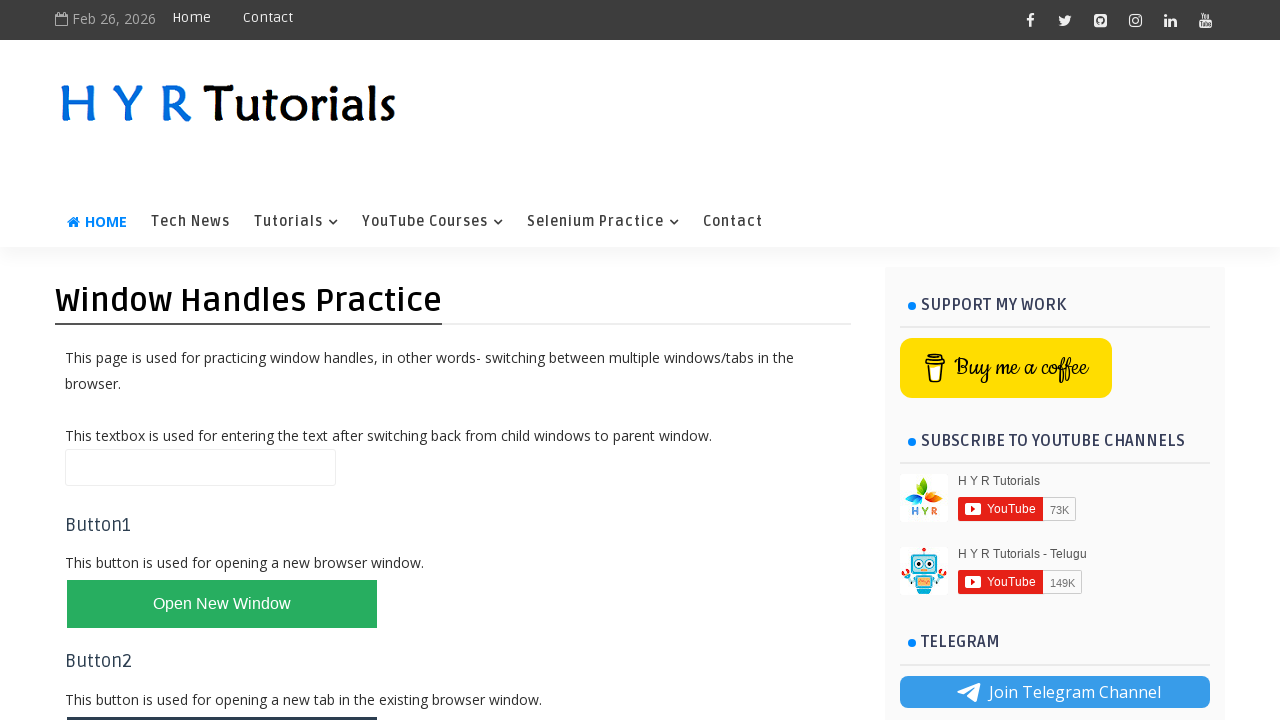

Switched context to new window
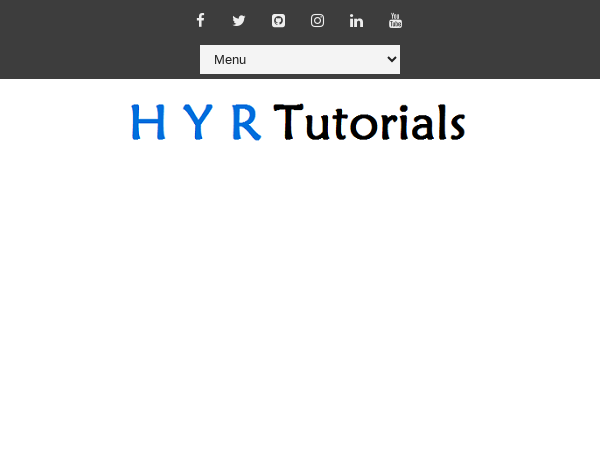

New window page load state complete
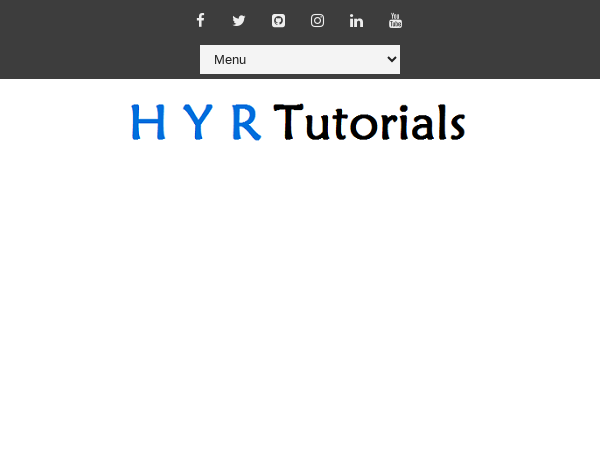

Scrolled down 500 pixels in new window
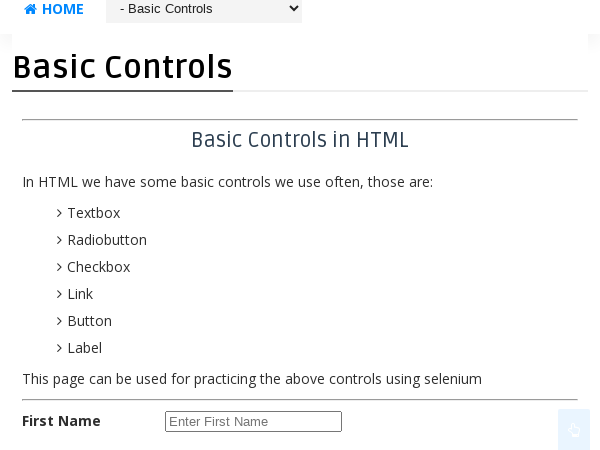

Filled first name field with 'Rose' in new window on #firstName
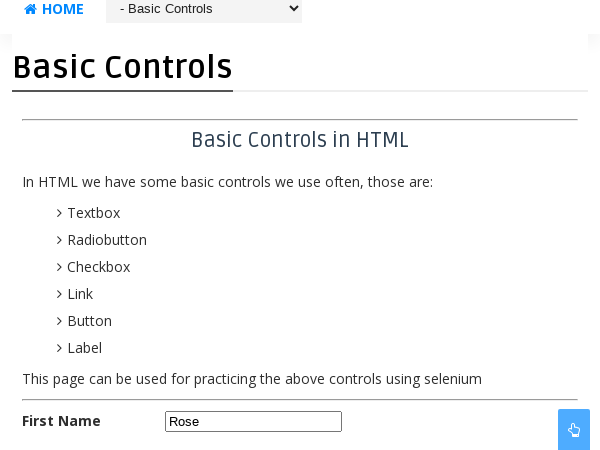

Closed the new window
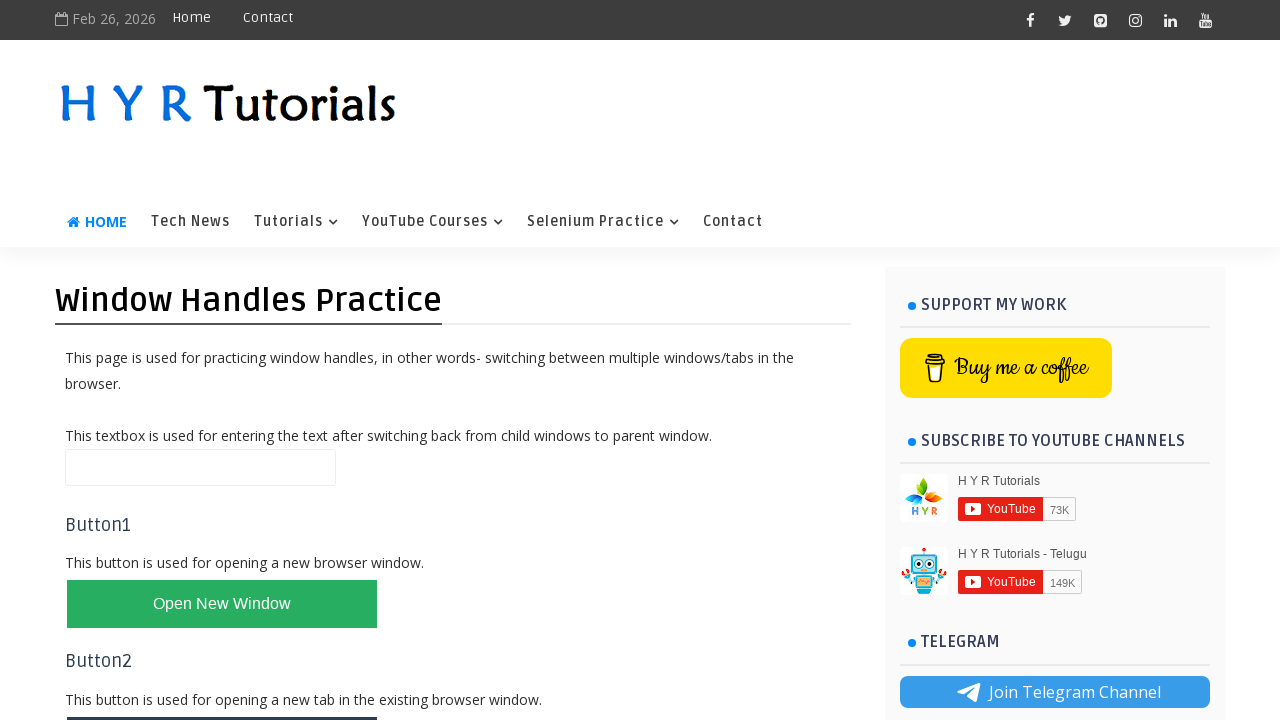

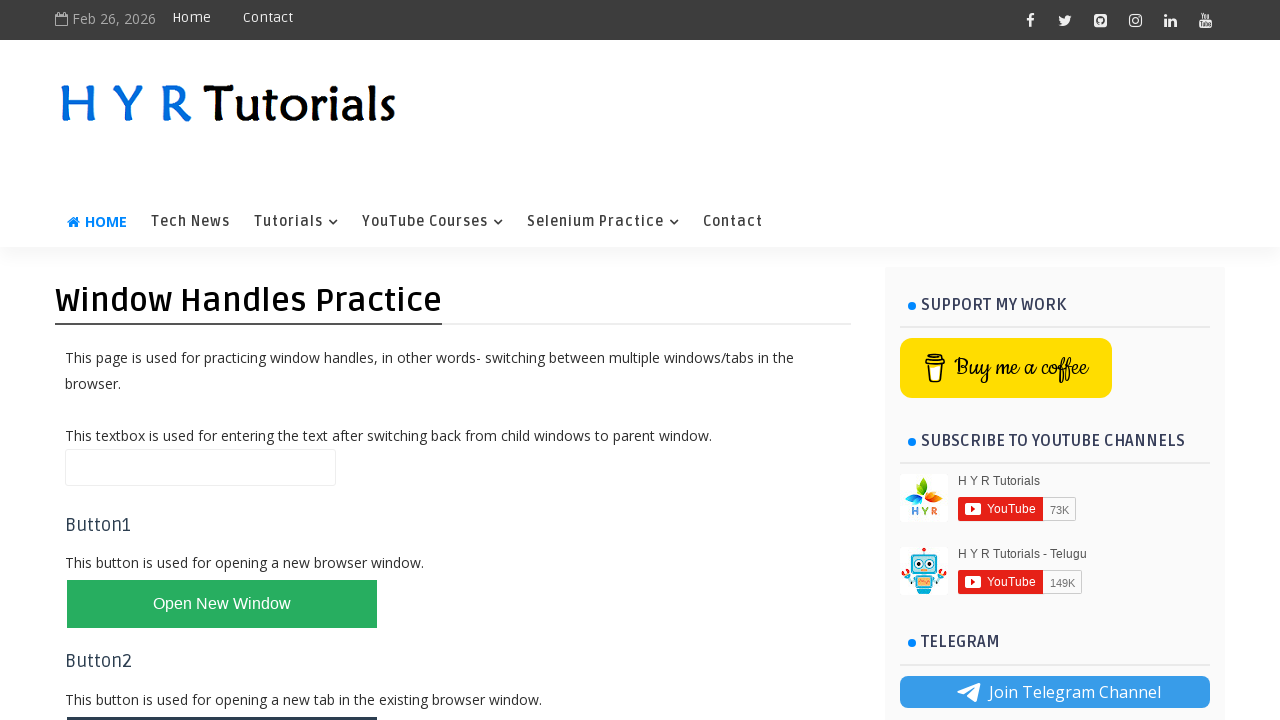